Tests the contact form functionality on demoblaze.com by clicking the contact link, filling in email, name, and message fields, then submitting the form.

Starting URL: https://demoblaze.com/index.html

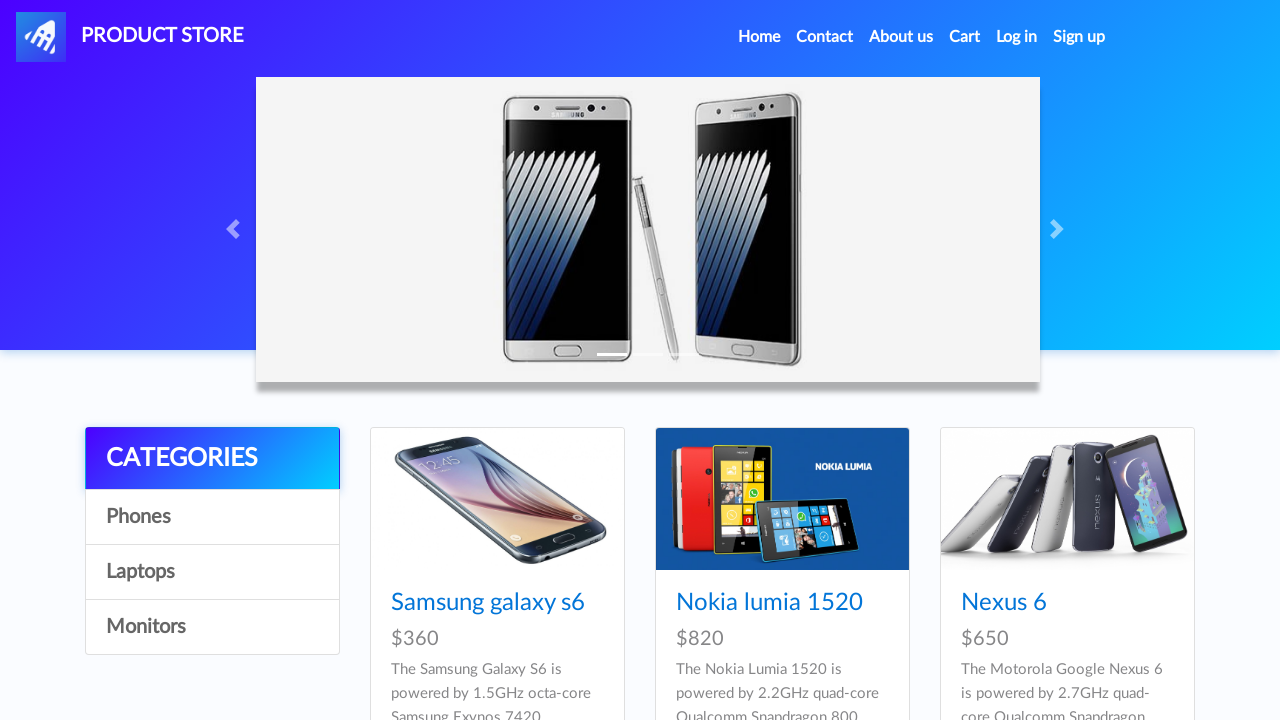

Clicked Contact link in navigation at (825, 37) on xpath=//*[@id='navbarExample']/ul/li[2]/a
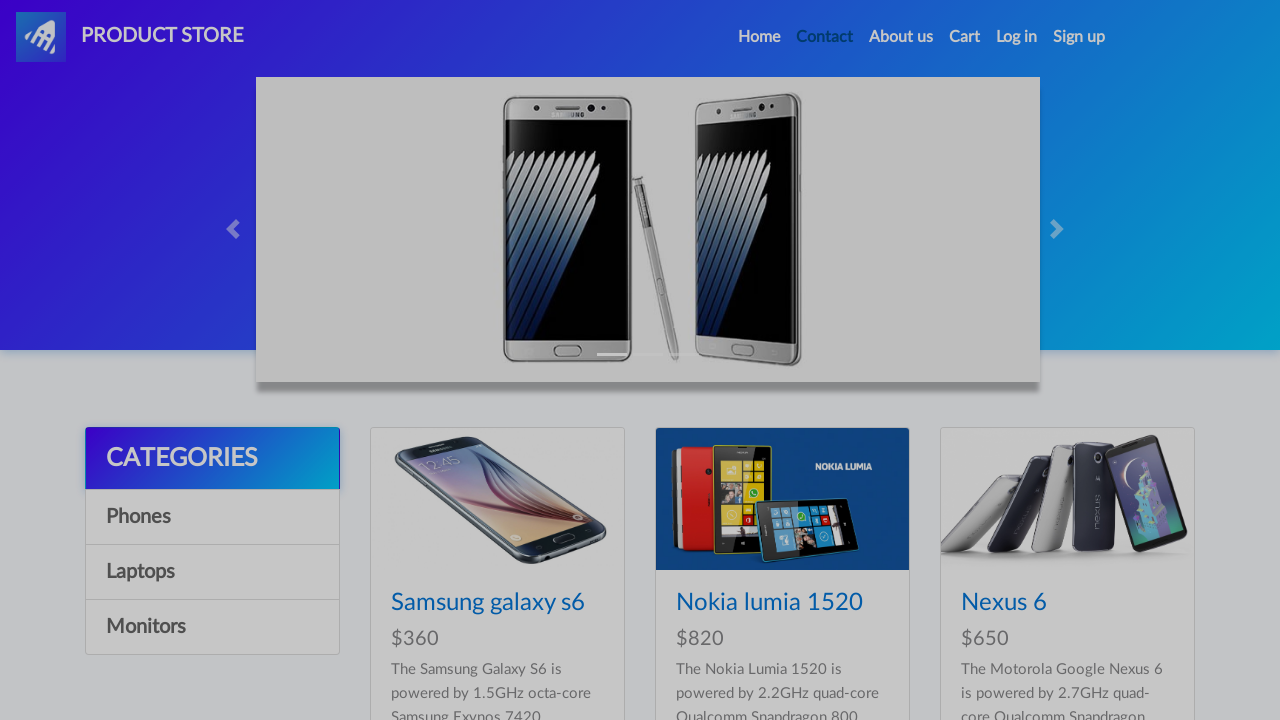

Filled email field with 'testcontact@example.com' on #recipient-email
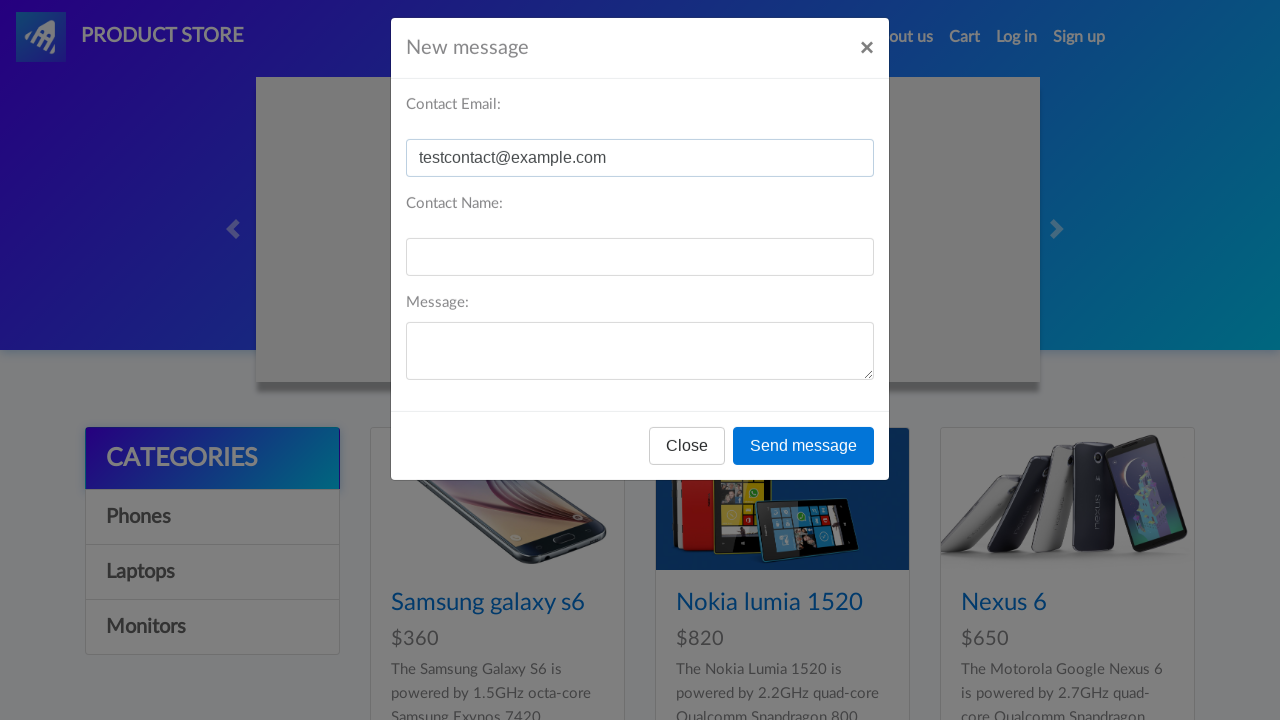

Filled name field with 'Sarah Johnson' on #recipient-name
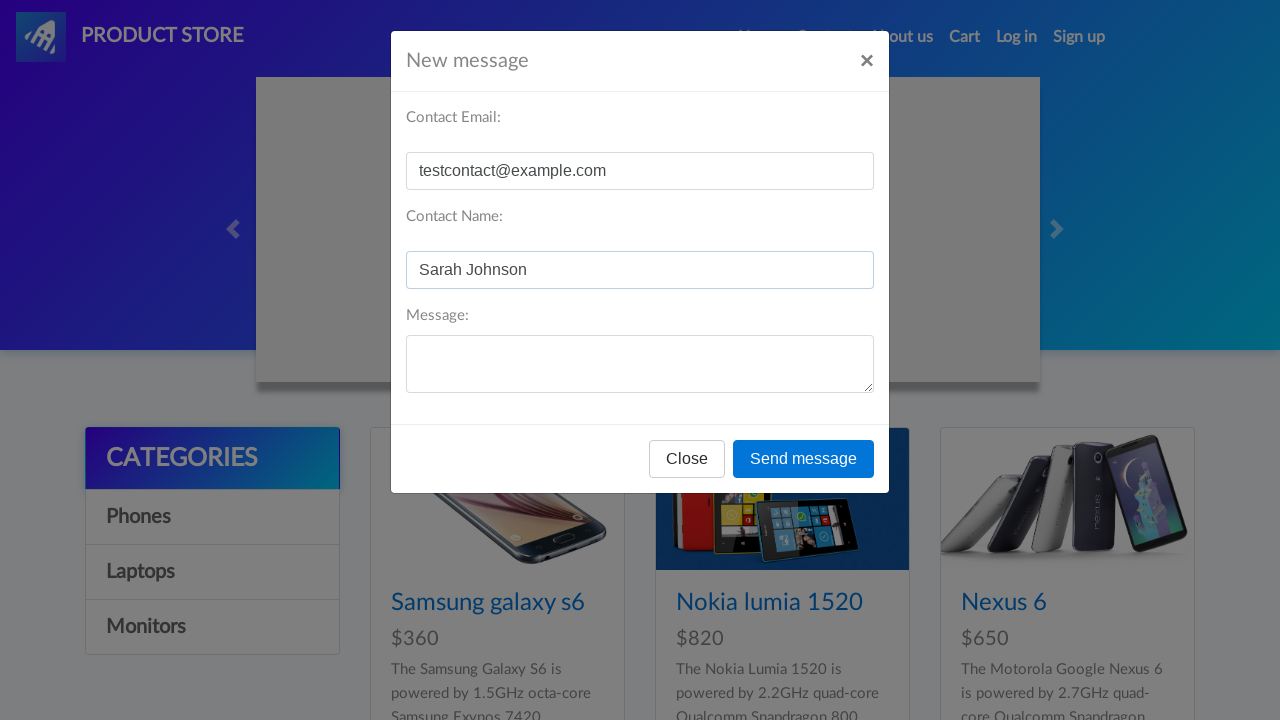

Filled message field with product inquiry text on #message-text
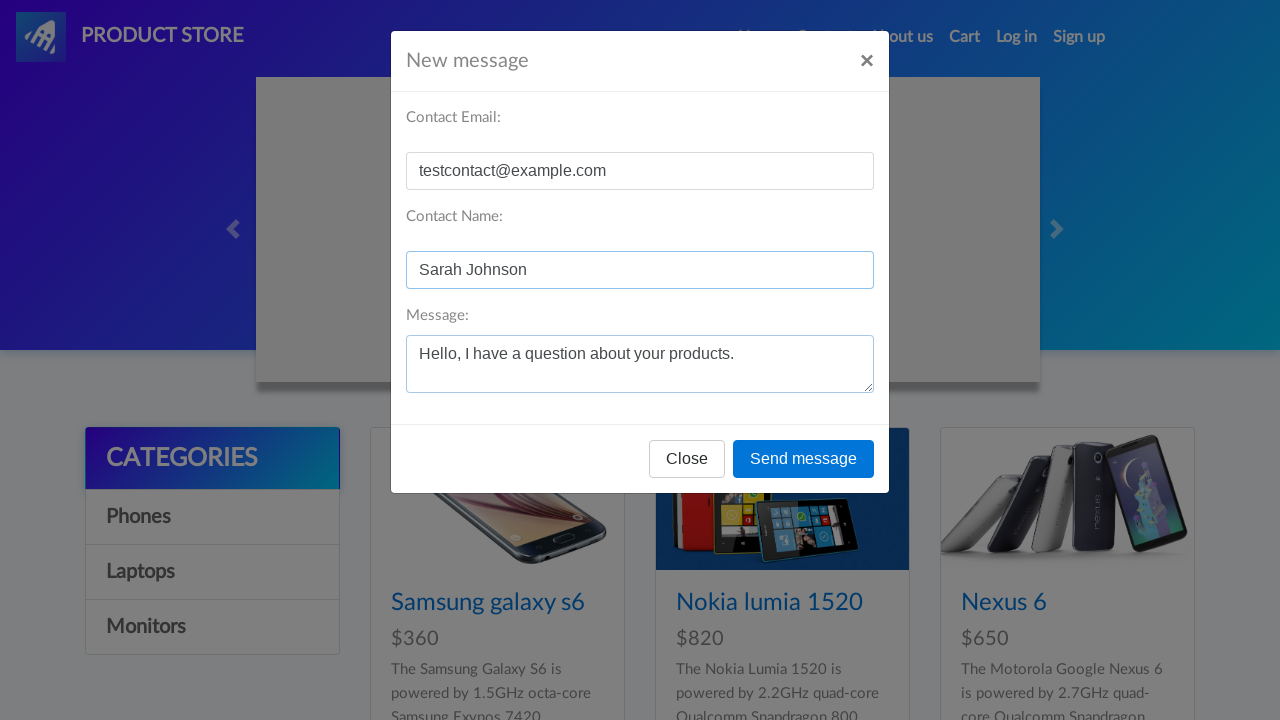

Clicked Send message button to submit contact form at (804, 459) on xpath=//*[@id='exampleModal']/div/div/div[3]/button[2]
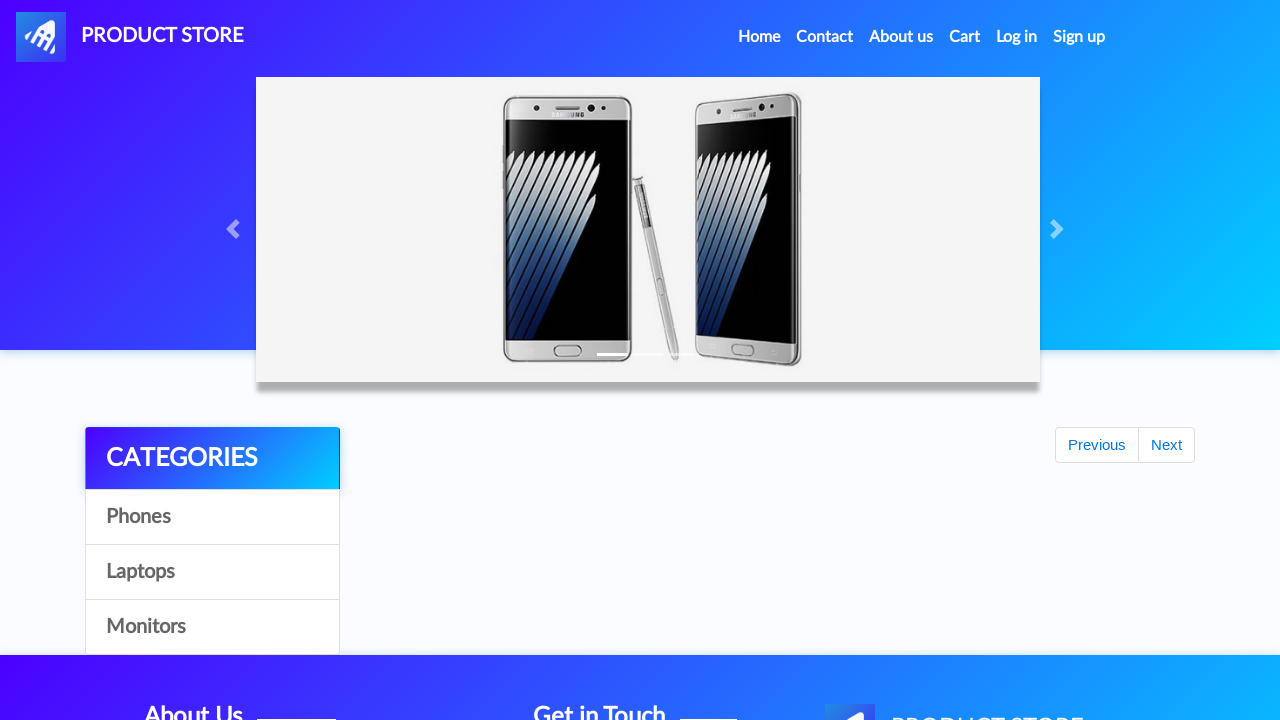

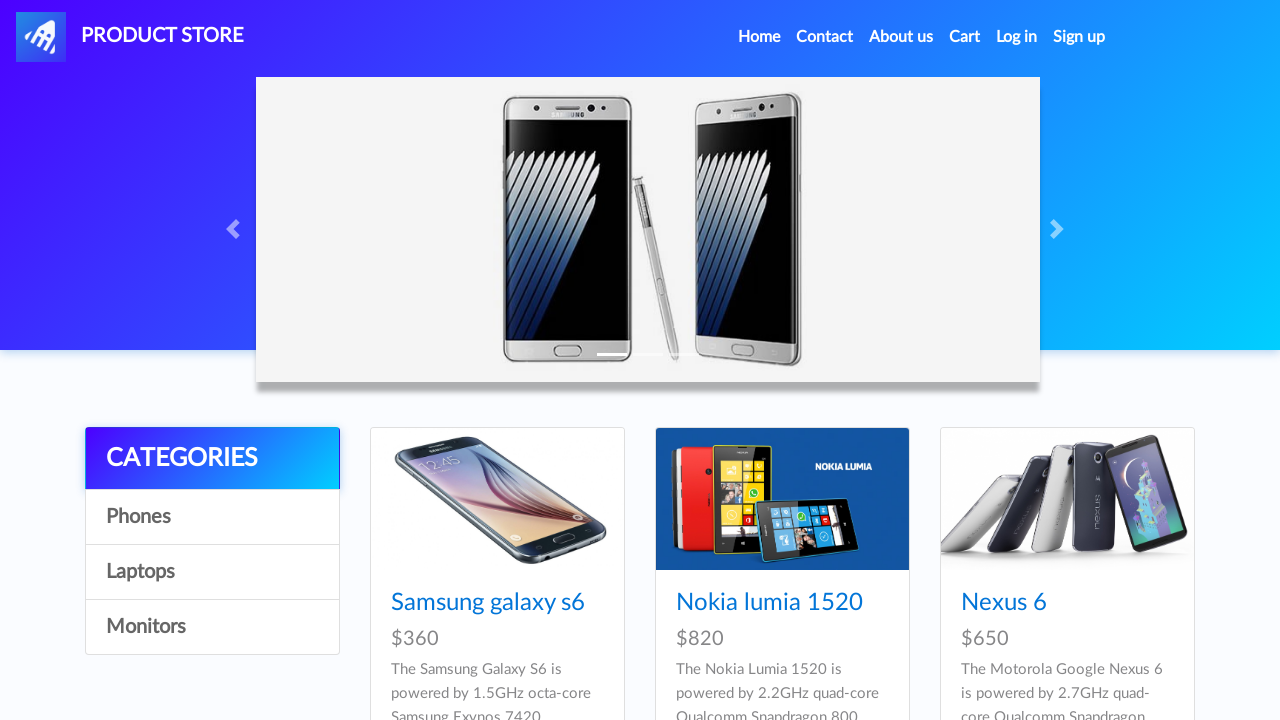